Tests a registration form by filling in first name, last name, and email fields, then submitting the form and verifying successful registration message

Starting URL: http://suninjuly.github.io/registration1.html

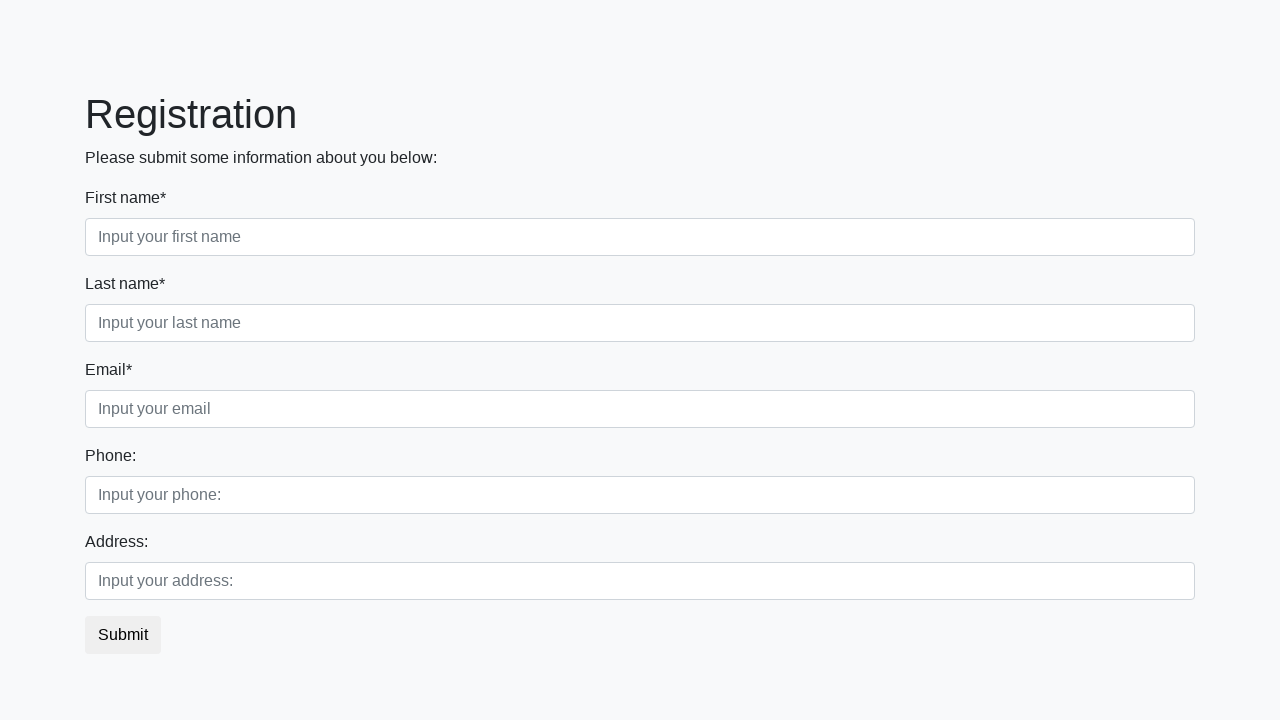

Filled first name field with 'Ivan' on input:first-of-type
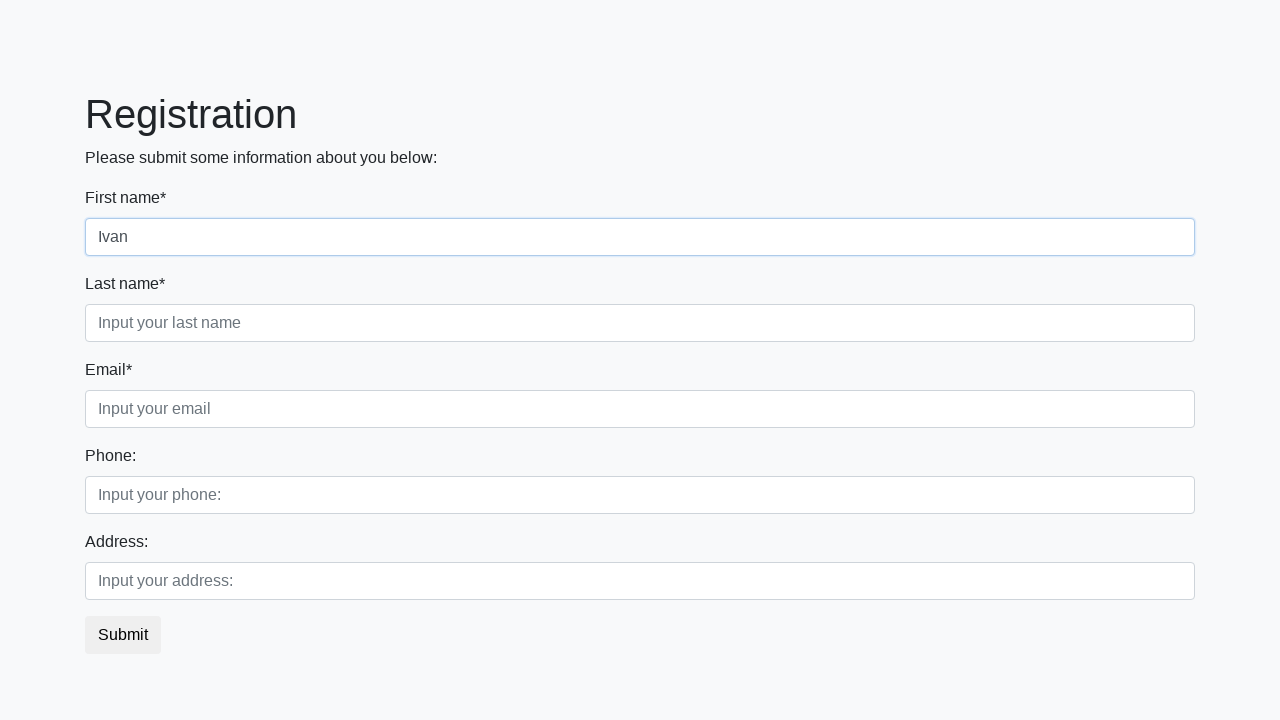

Filled last name field with 'Petrov' on .form-control.second
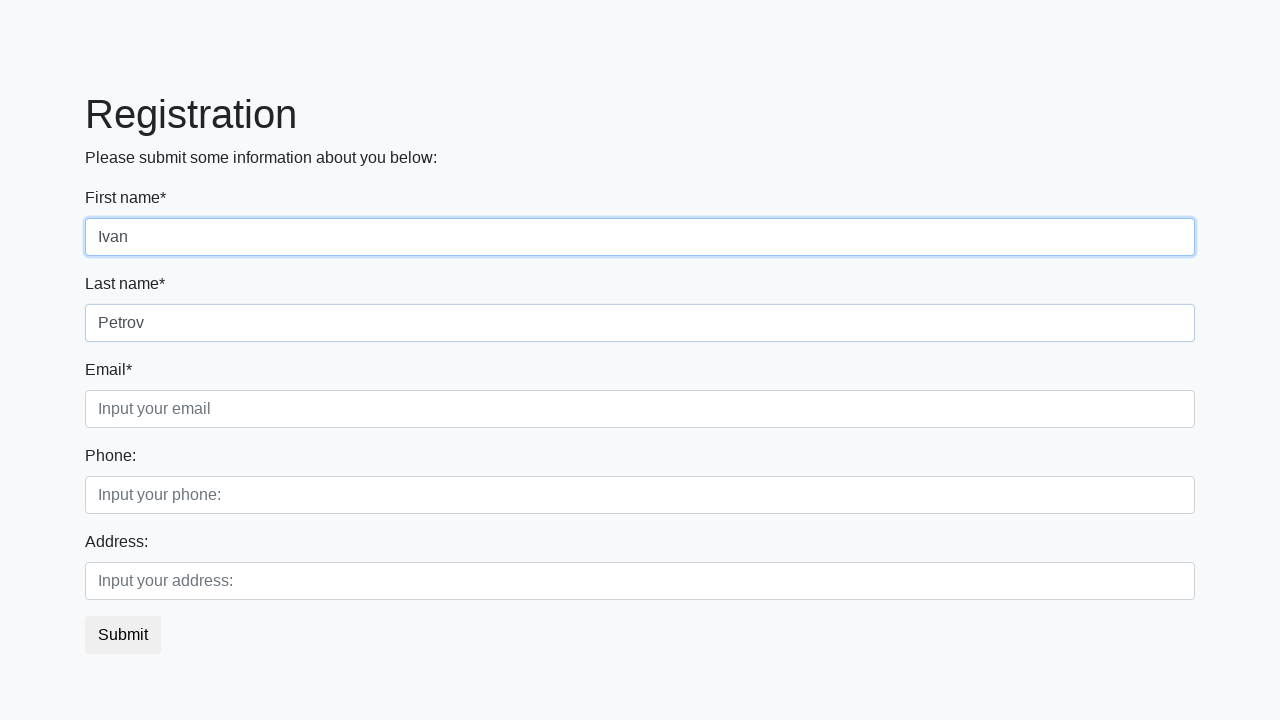

Filled email field with 'mail@mail.ru' on .form-control.third
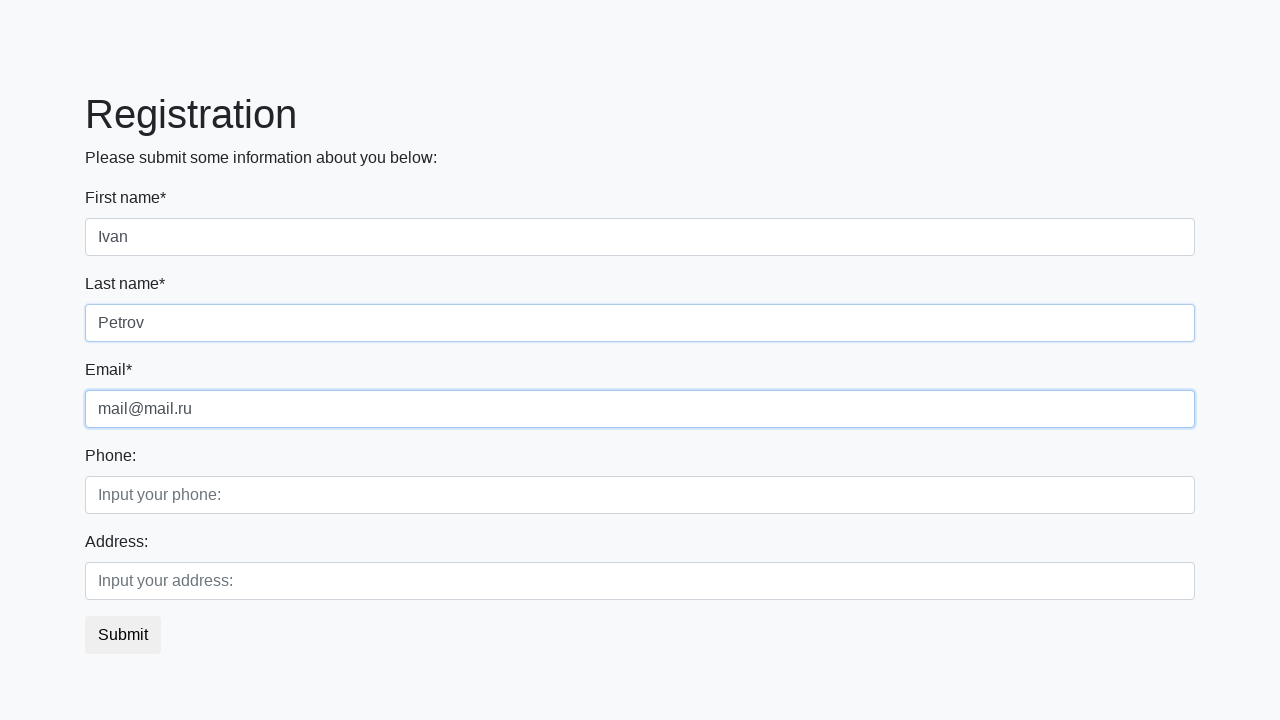

Clicked submit button to register at (123, 635) on button.btn
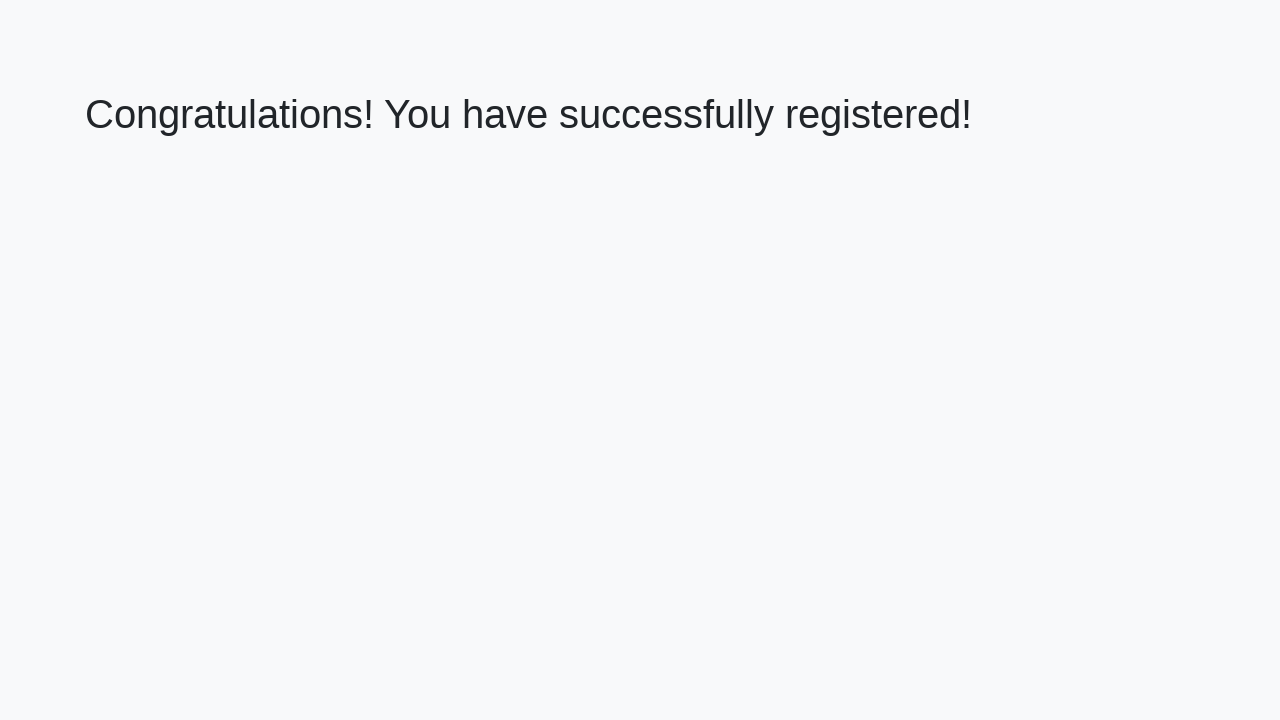

Registration success page loaded with h1 element
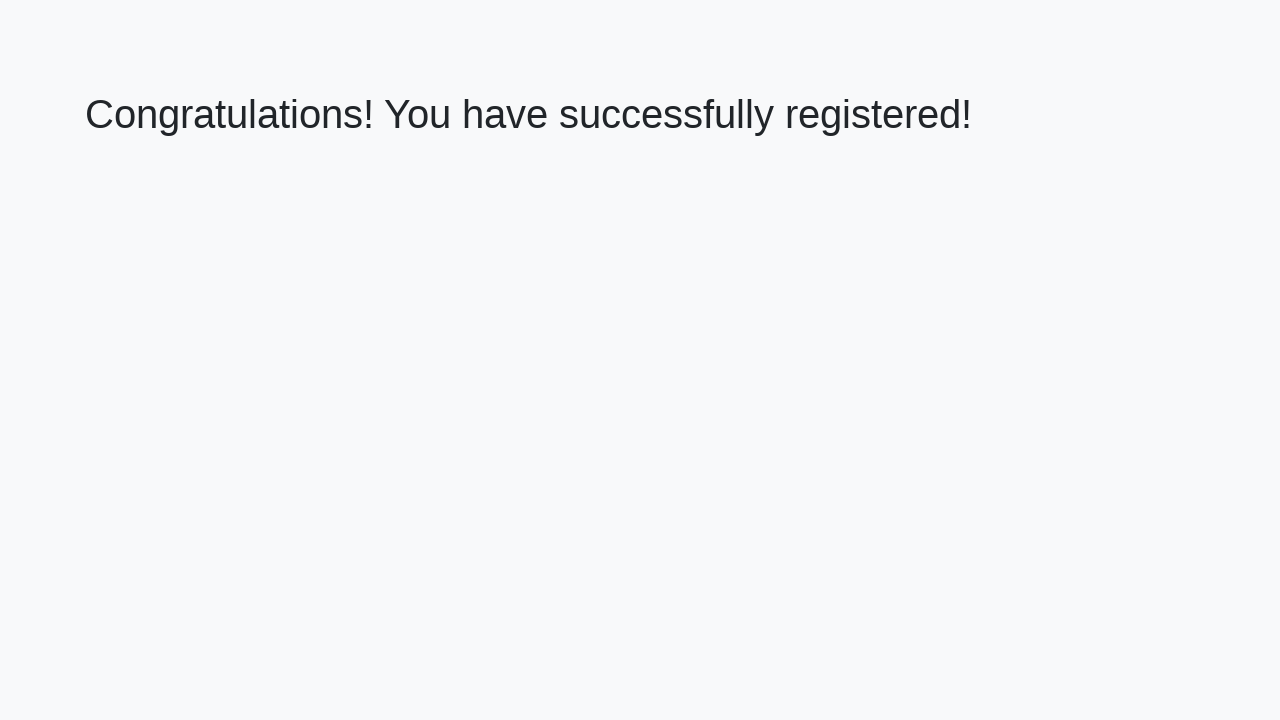

Retrieved welcome text from h1 element
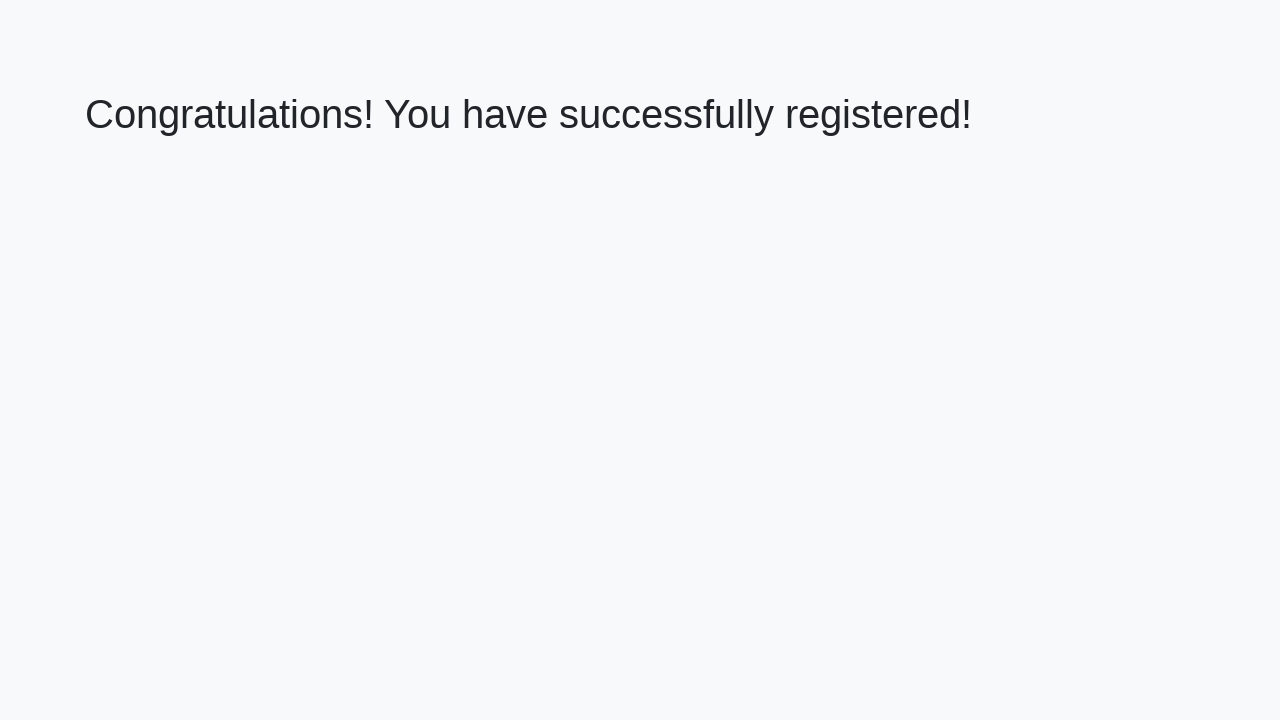

Verified successful registration message
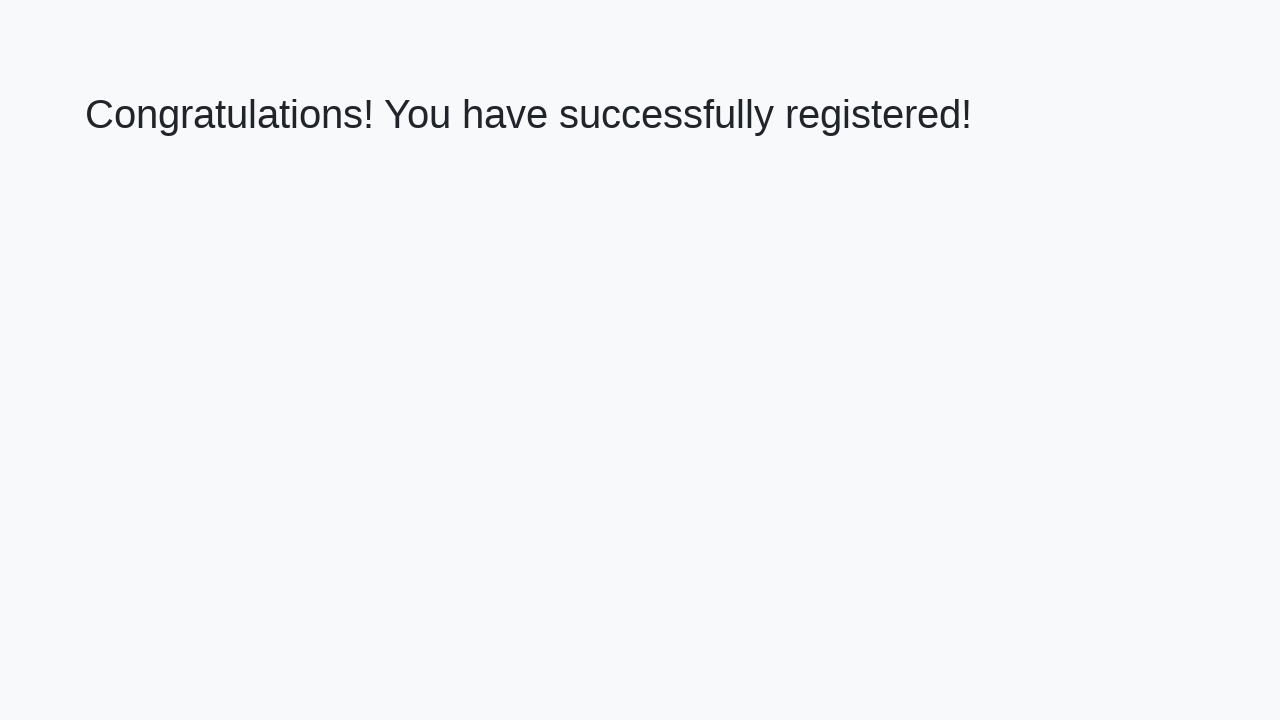

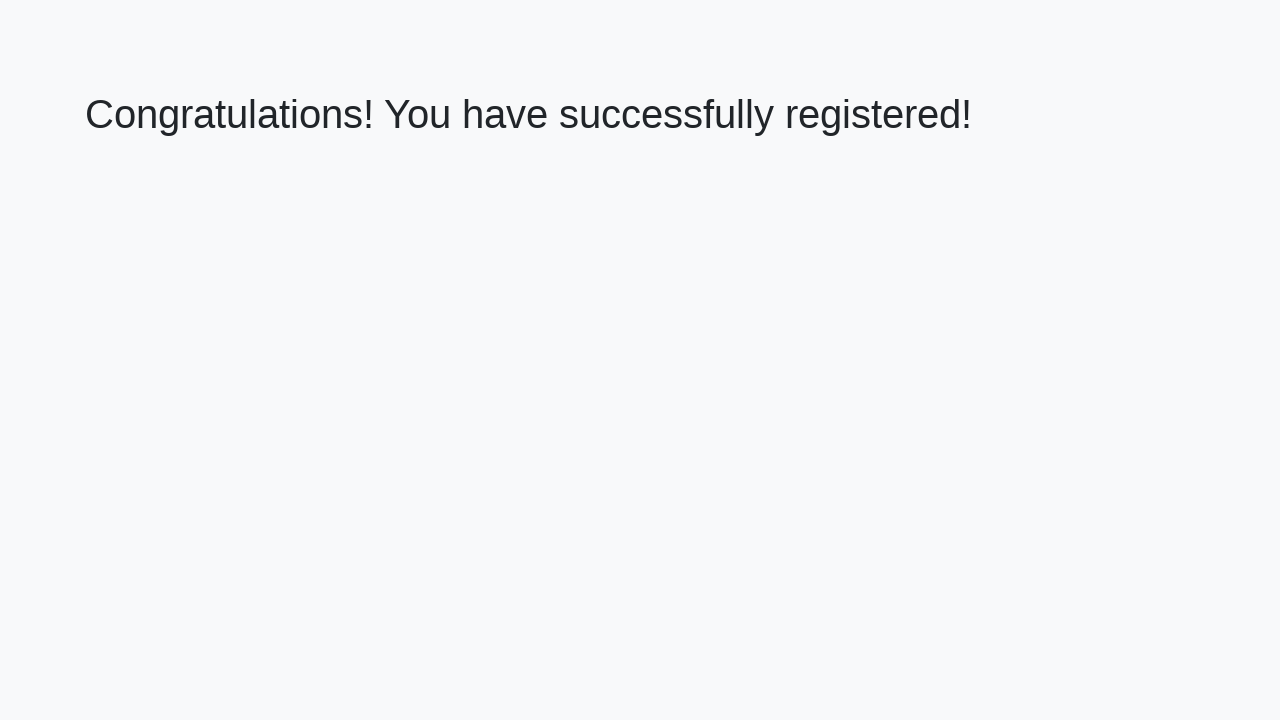